Tests the sort functionality by clicking the sort dropdown and selecting the A to Z sorting option.

Starting URL: https://www.glendale.com/uniforms/socks/

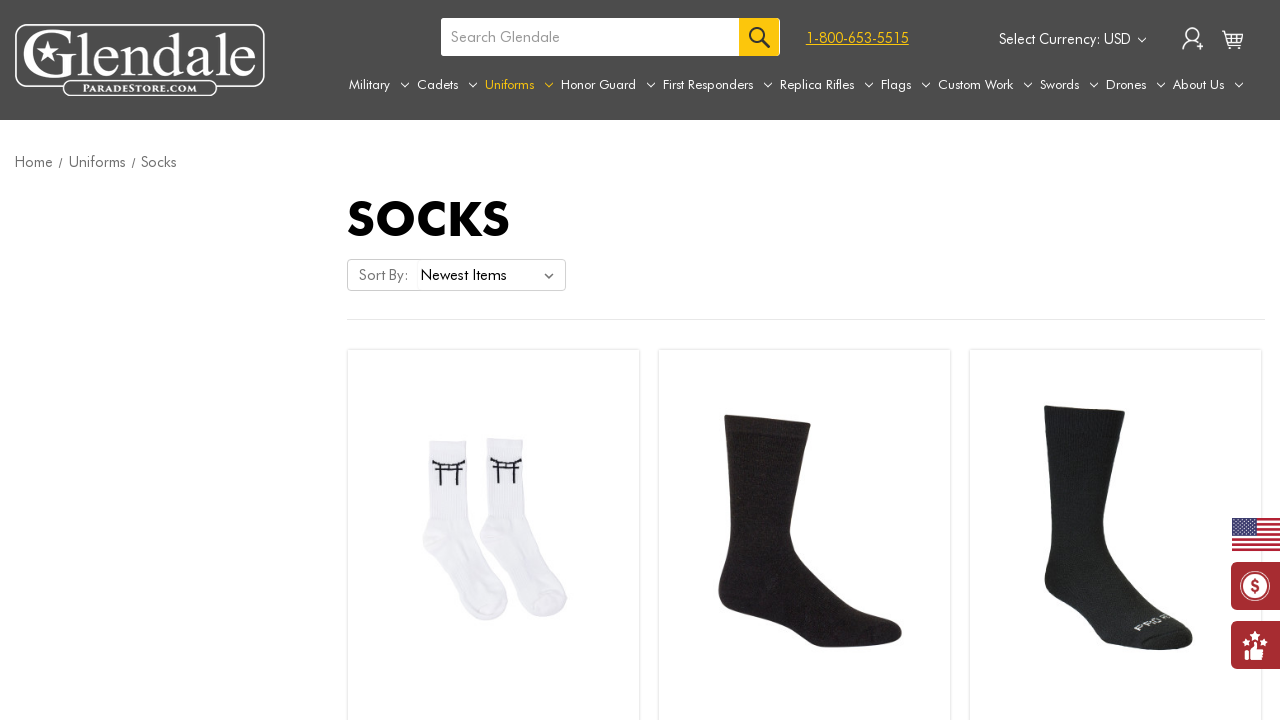

Sort dropdown became visible
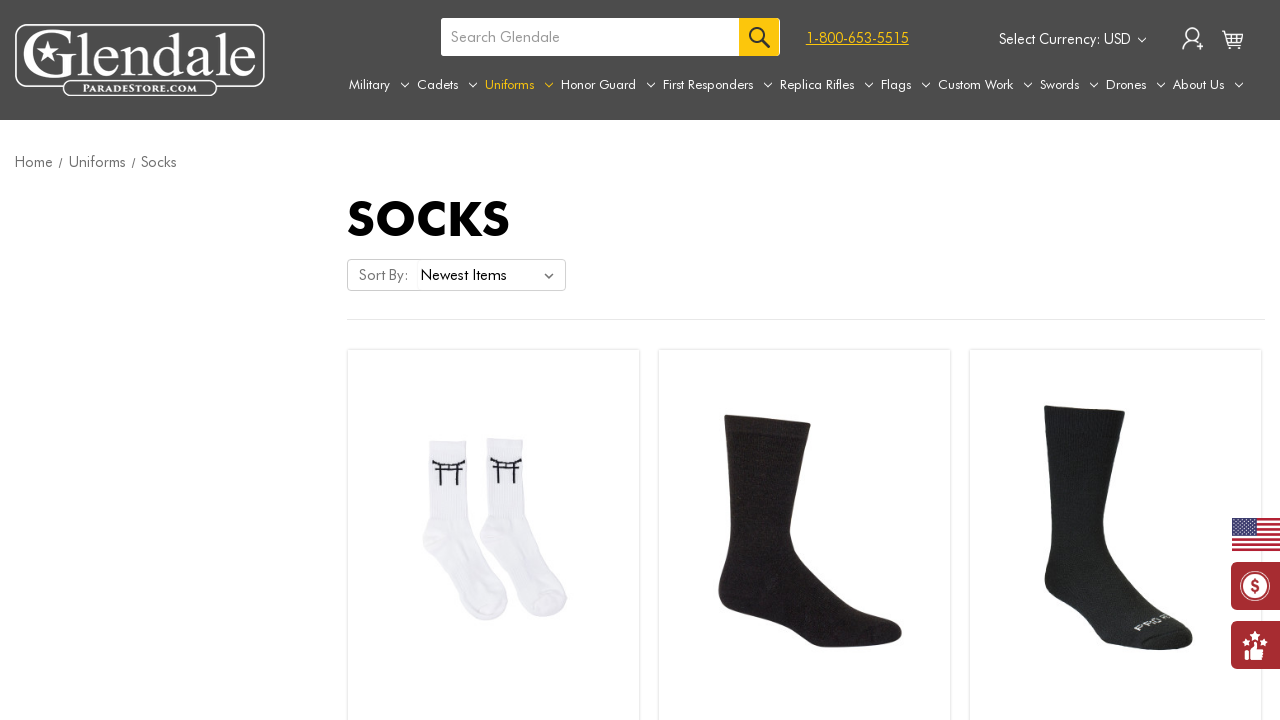

Clicked the sort dropdown at (491, 275) on #sort
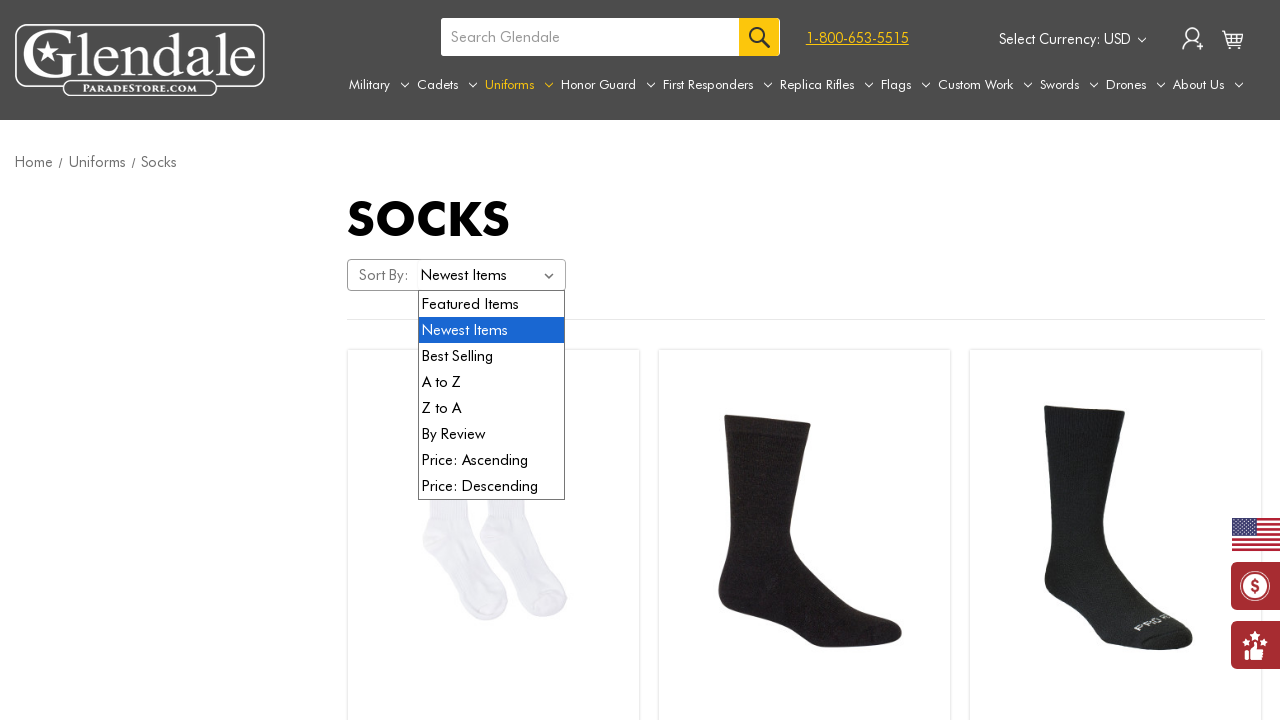

Selected A to Z sorting option (index 3) from dropdown on #sort
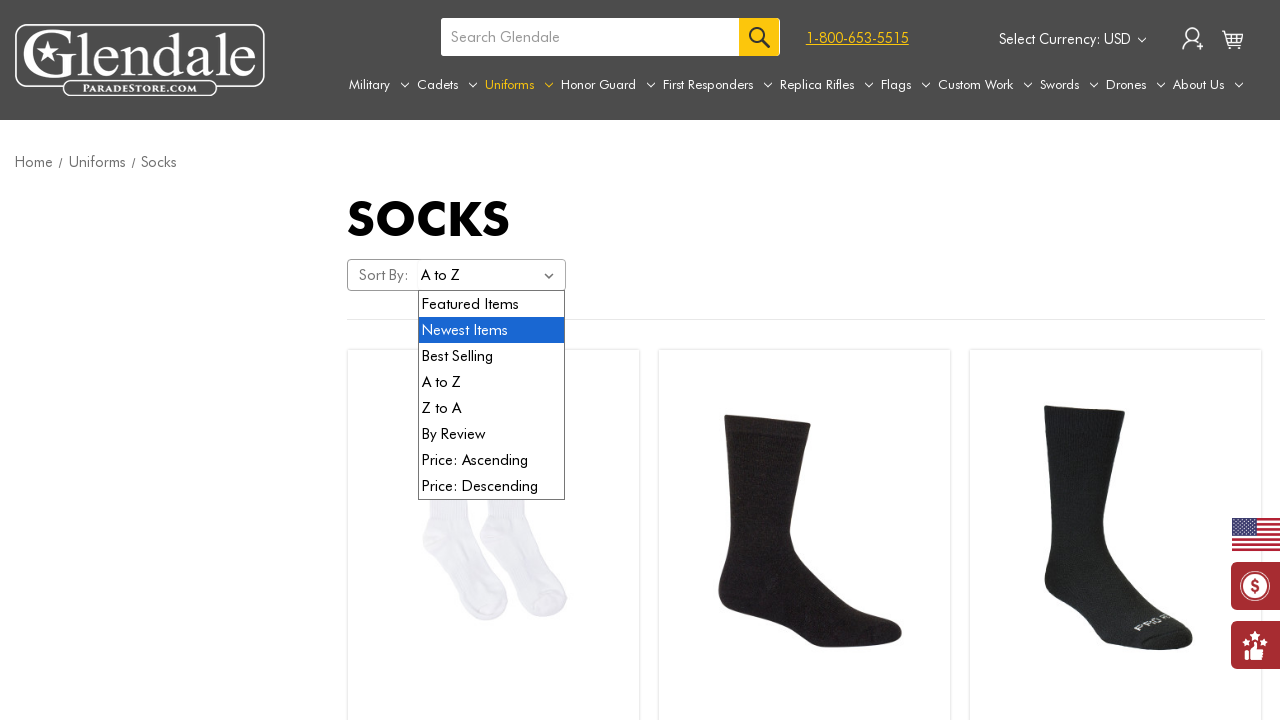

Retrieved selected sort option value
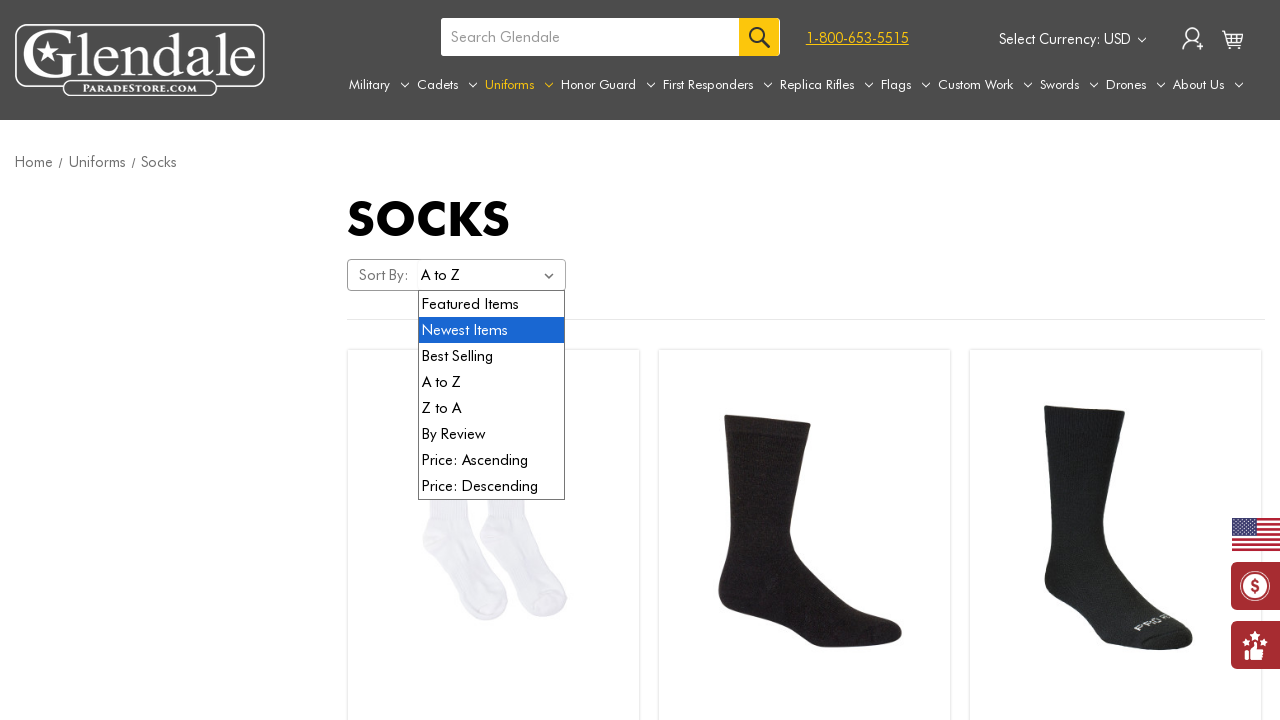

Verified that a sort option is selected
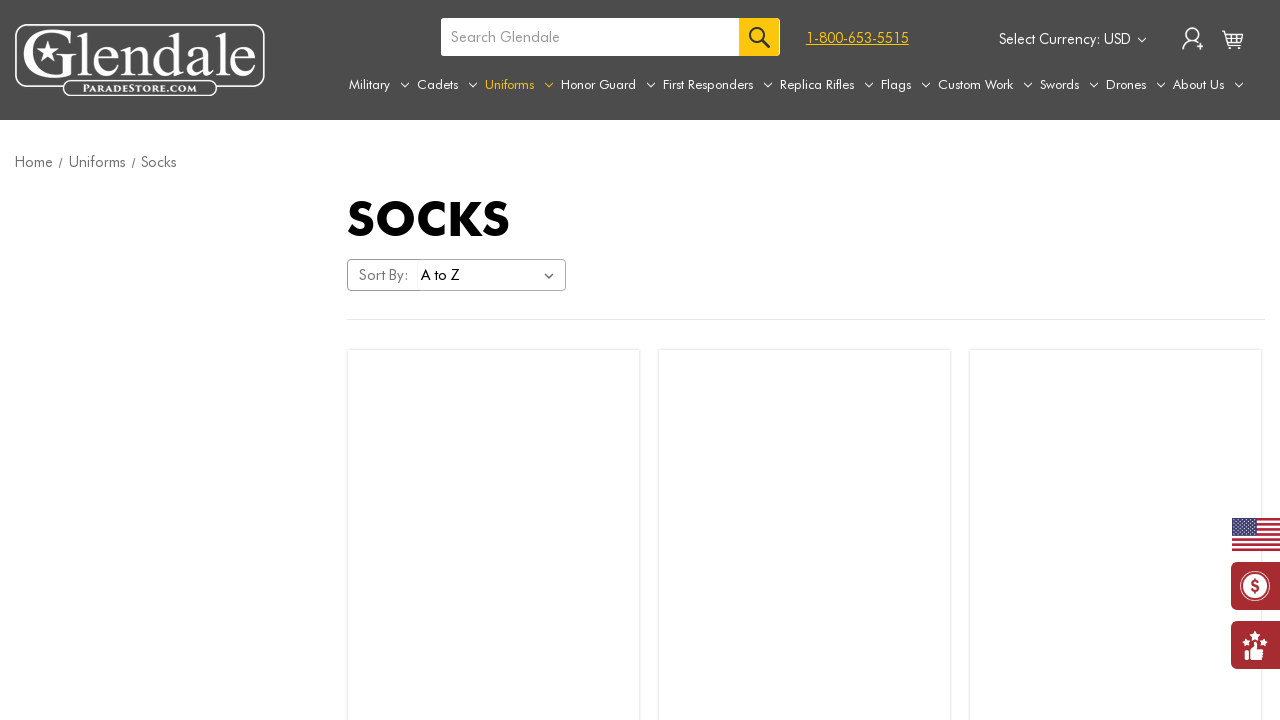

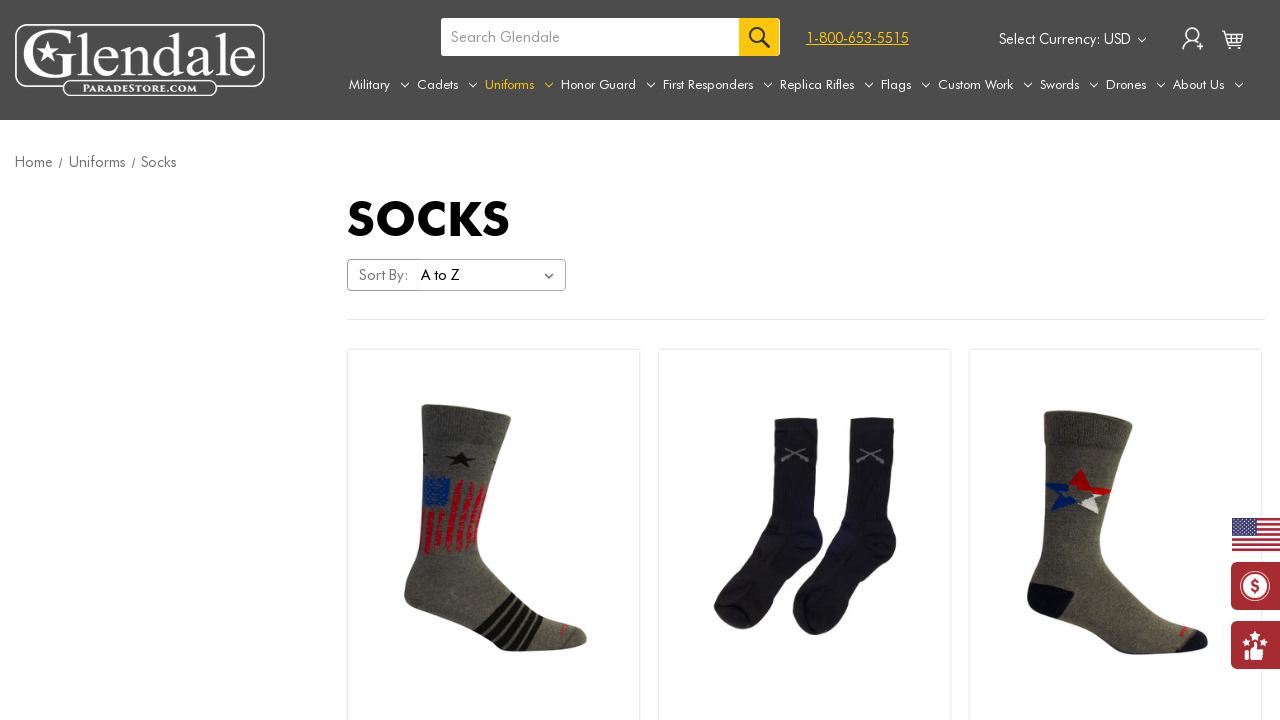